Tests alert handling by entering a name in the text field, clicking the alert button, and accepting the resulting alert popup

Starting URL: https://www.letskodeit.com/practice

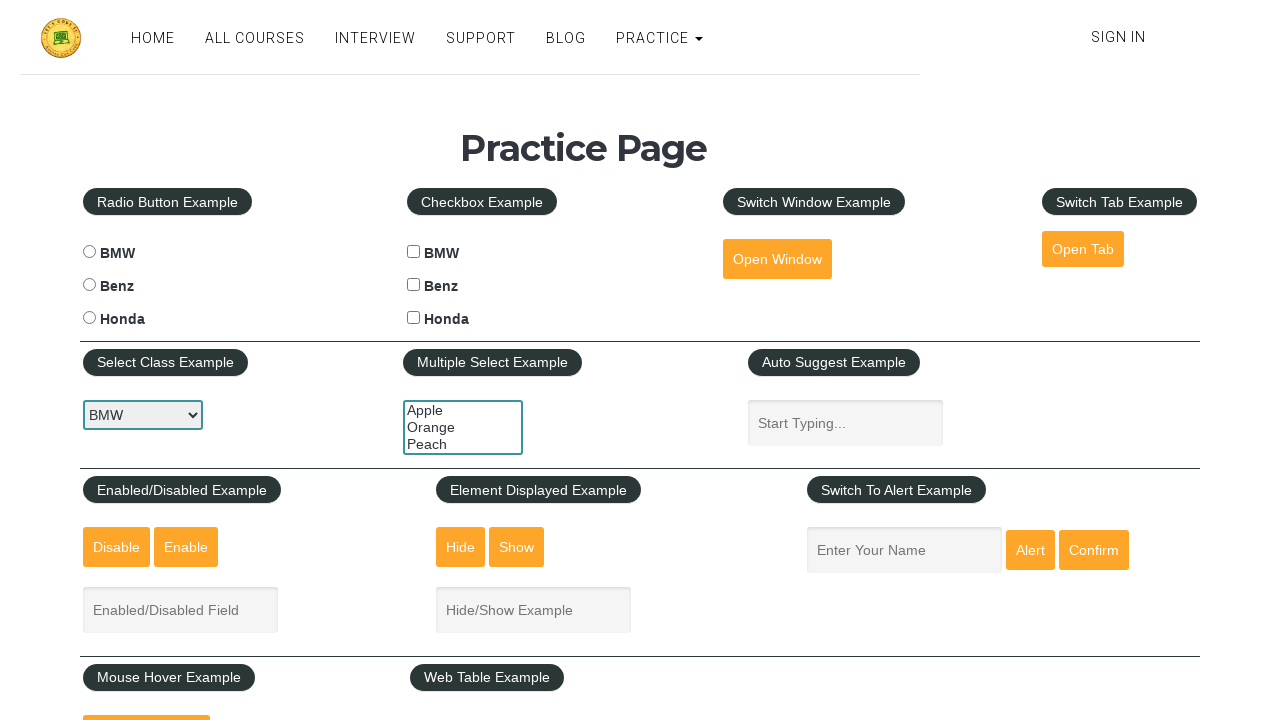

Entered 'Mayank' in the name text field on #name
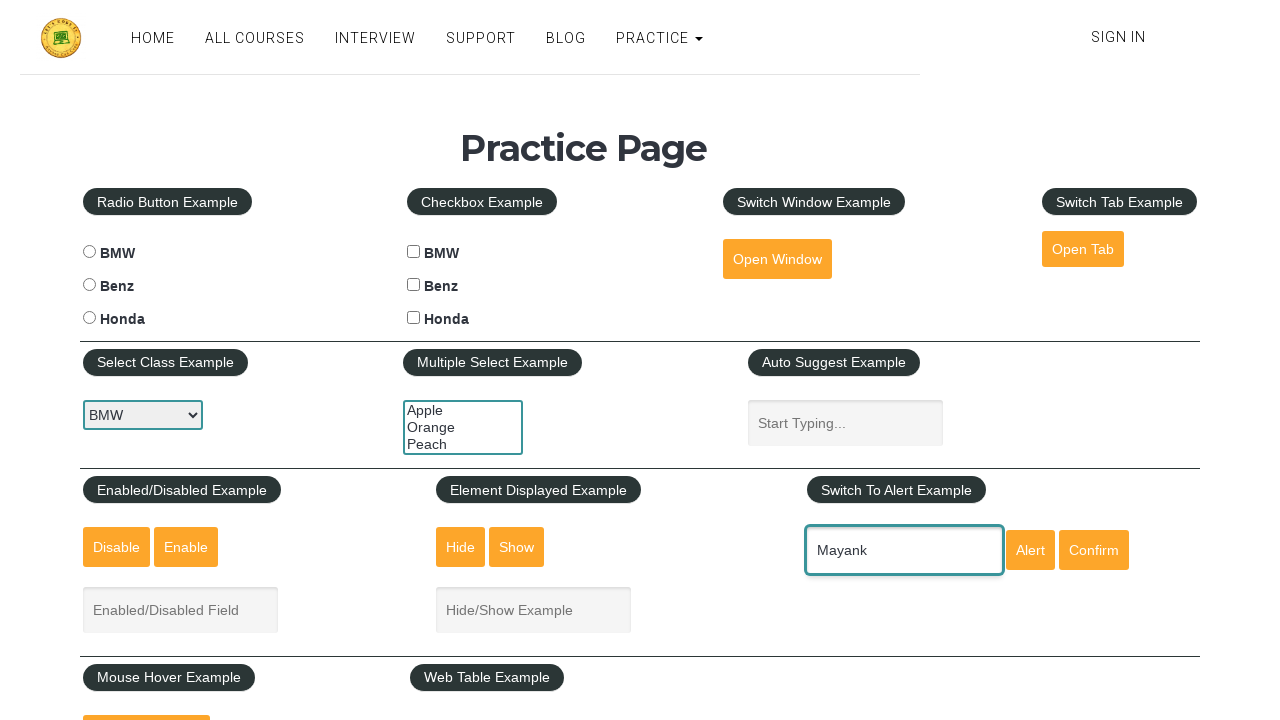

Clicked the alert button at (1030, 550) on #alertbtn
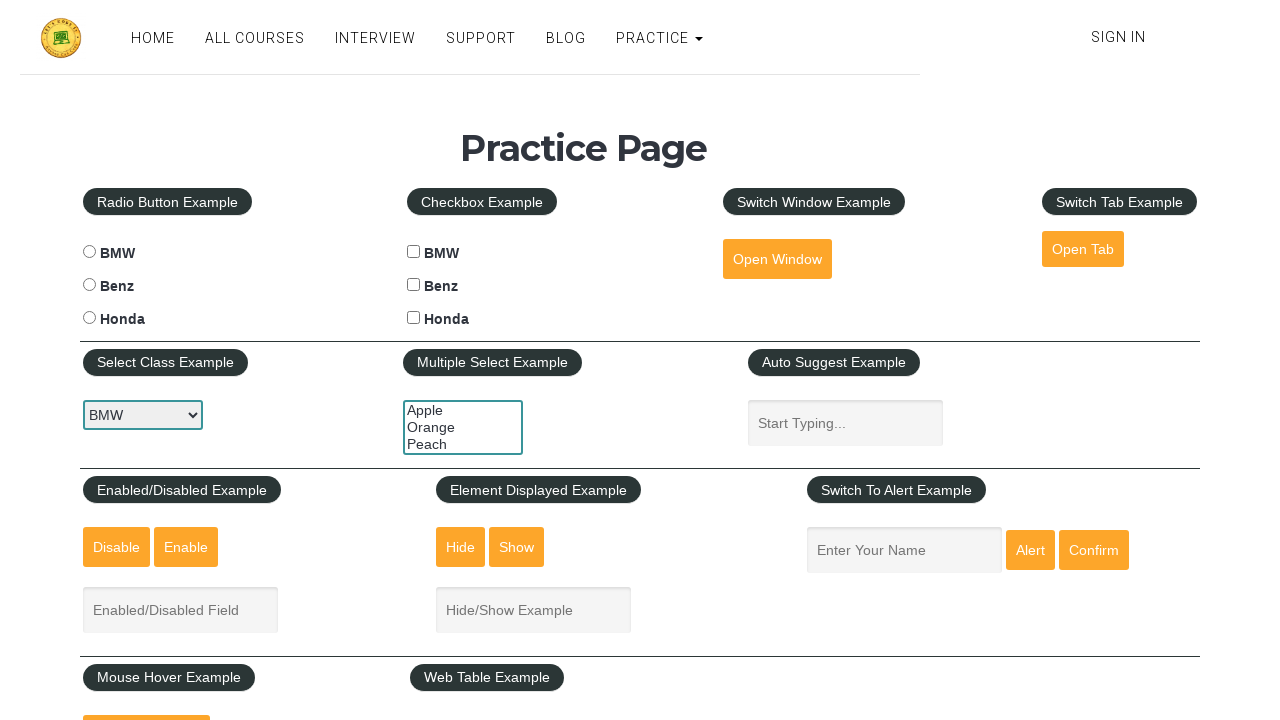

Accepted the alert popup dialog
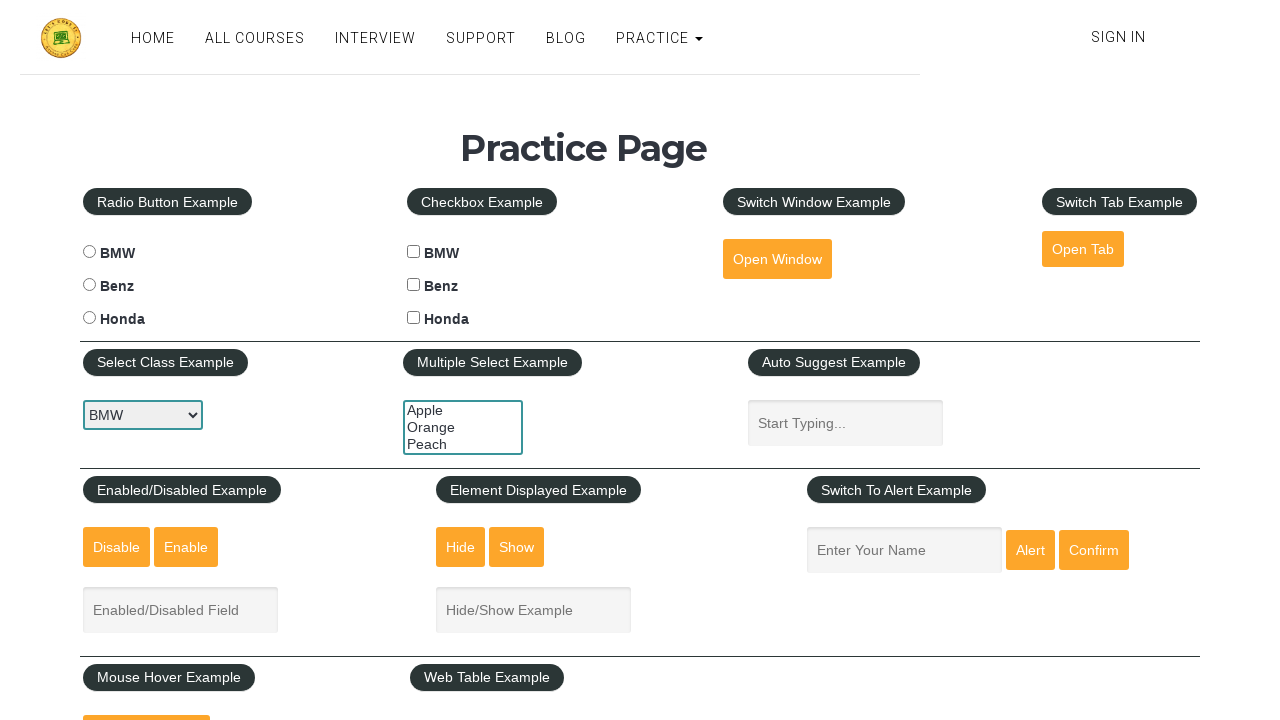

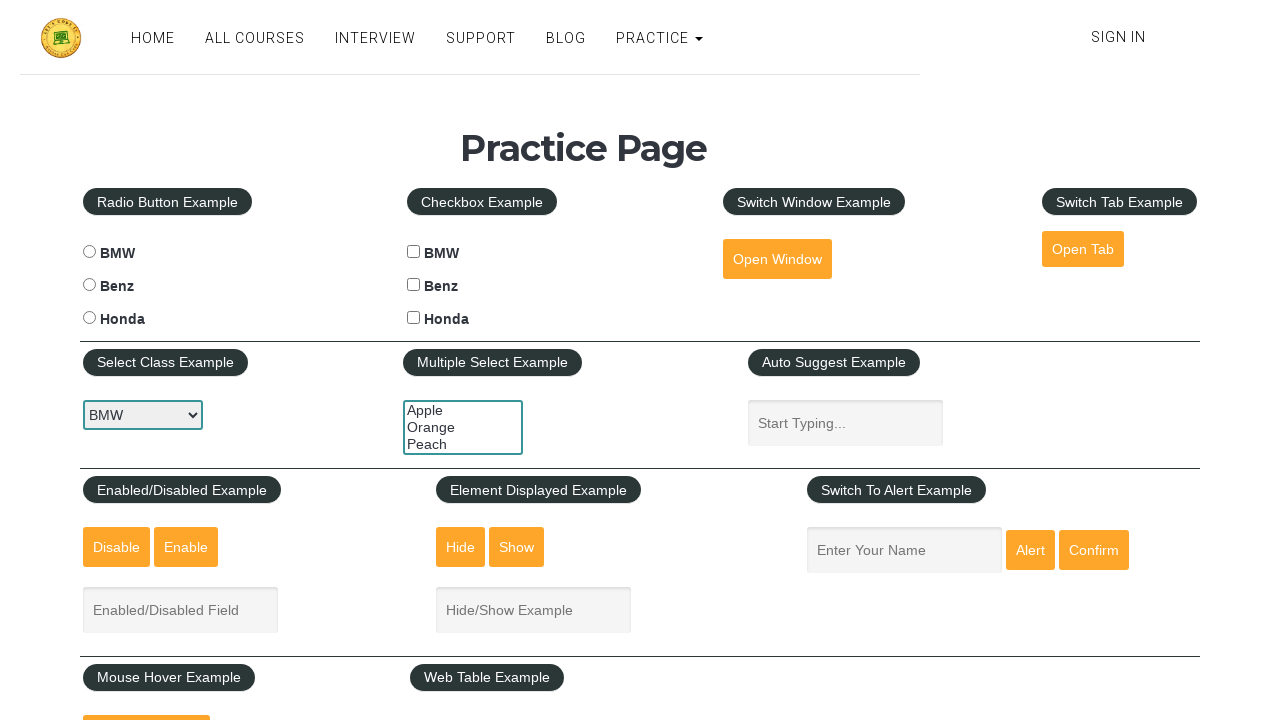